Tests backspace key functionality by typing a character, pressing backspace, and verifying the key press is detected

Starting URL: https://the-internet.herokuapp.com/key_presses

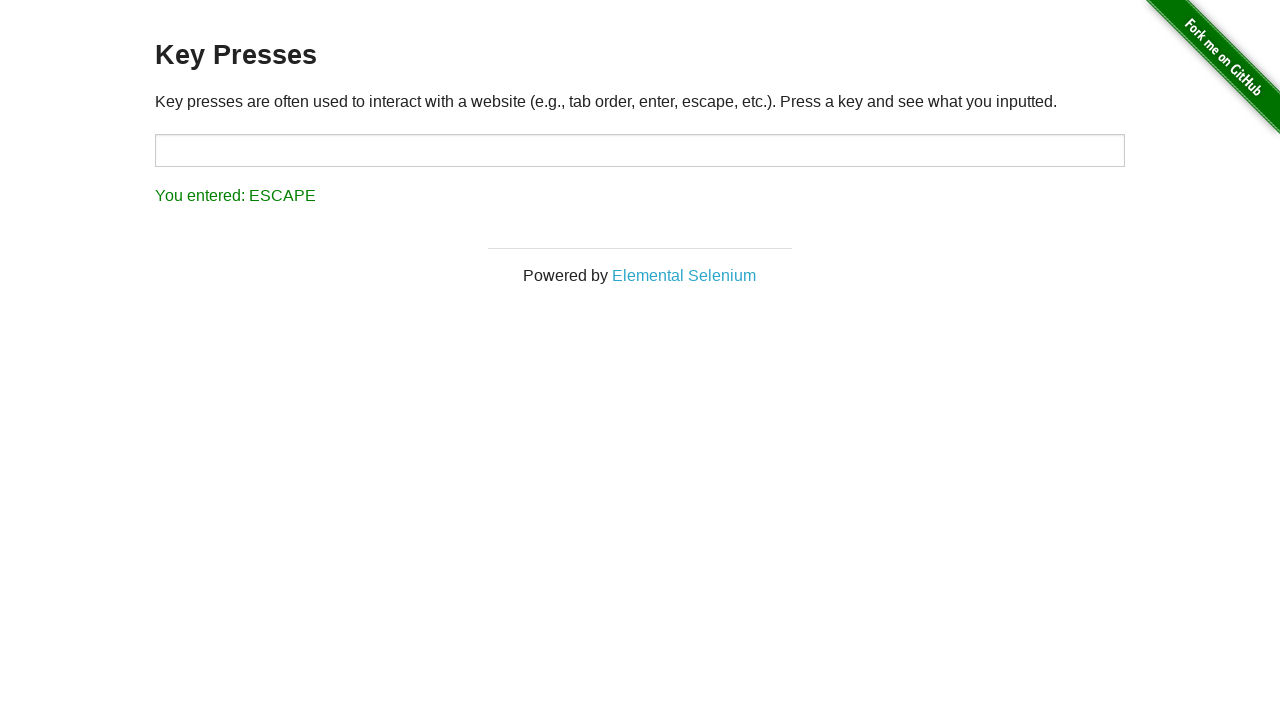

Filled target field with 'A' on #target
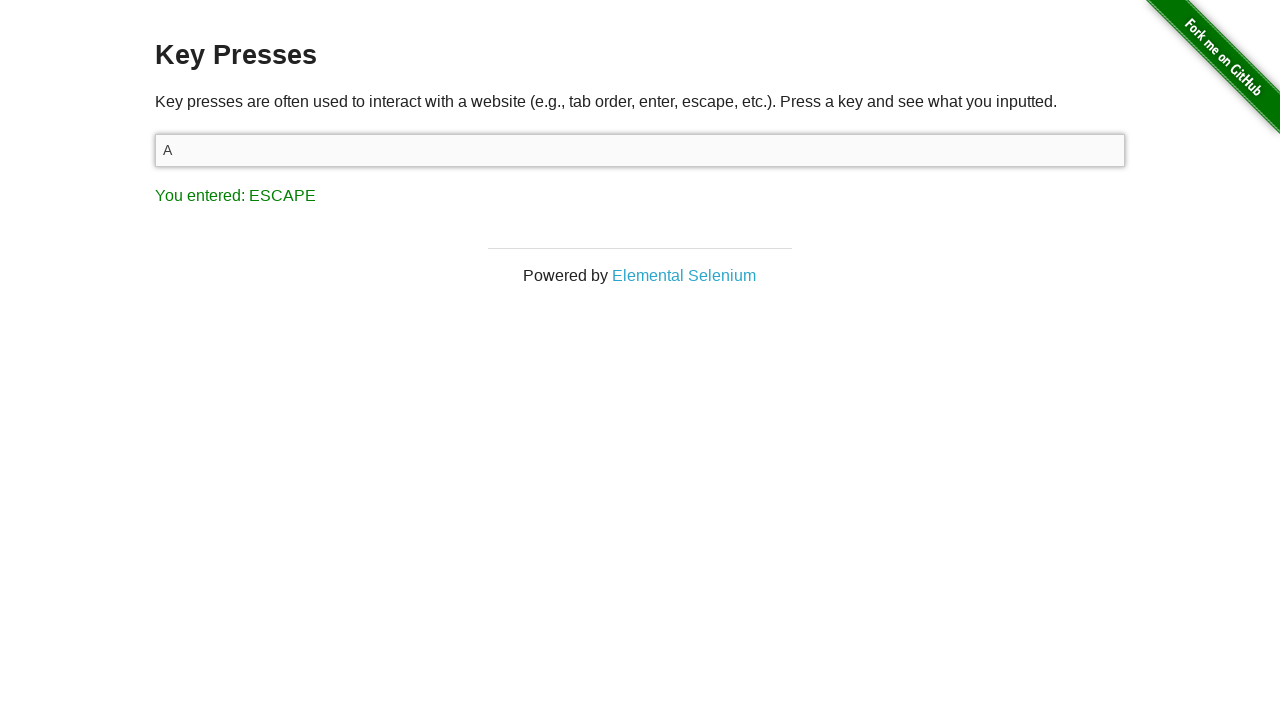

Pressed Backspace key on #target
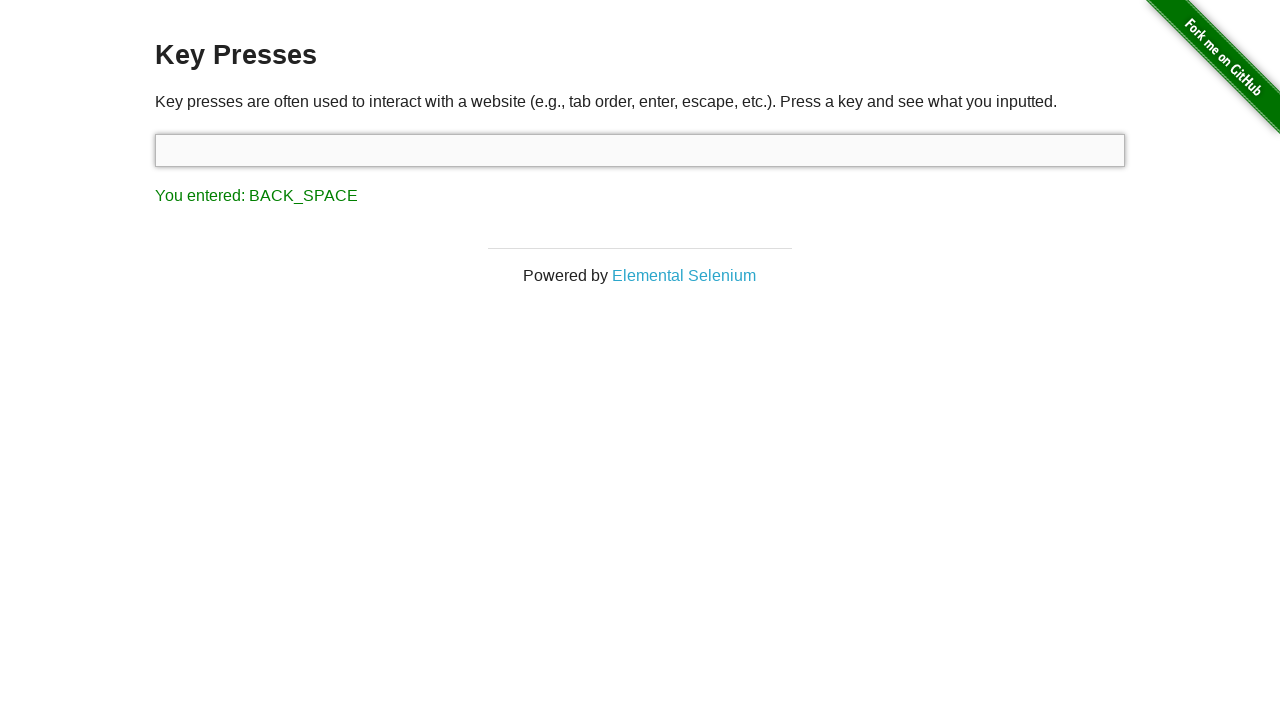

Retrieved result text content
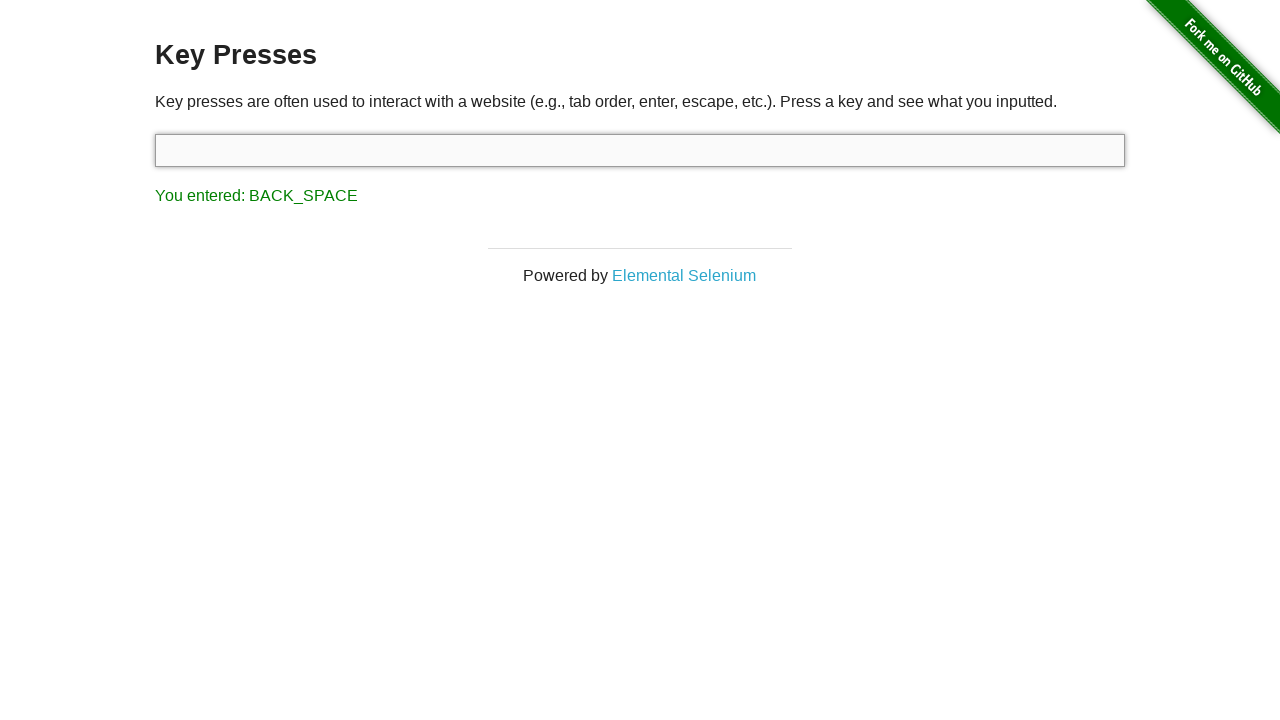

Verified result shows 'You entered: BACK_SPACE'
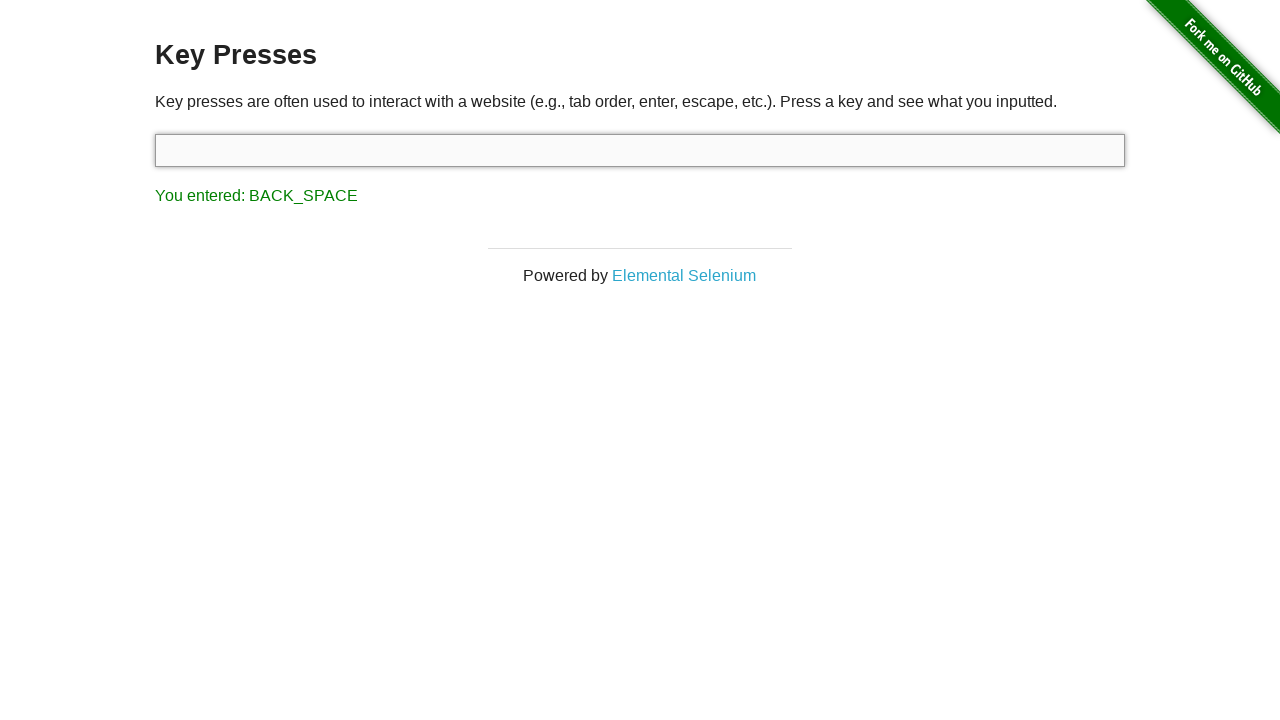

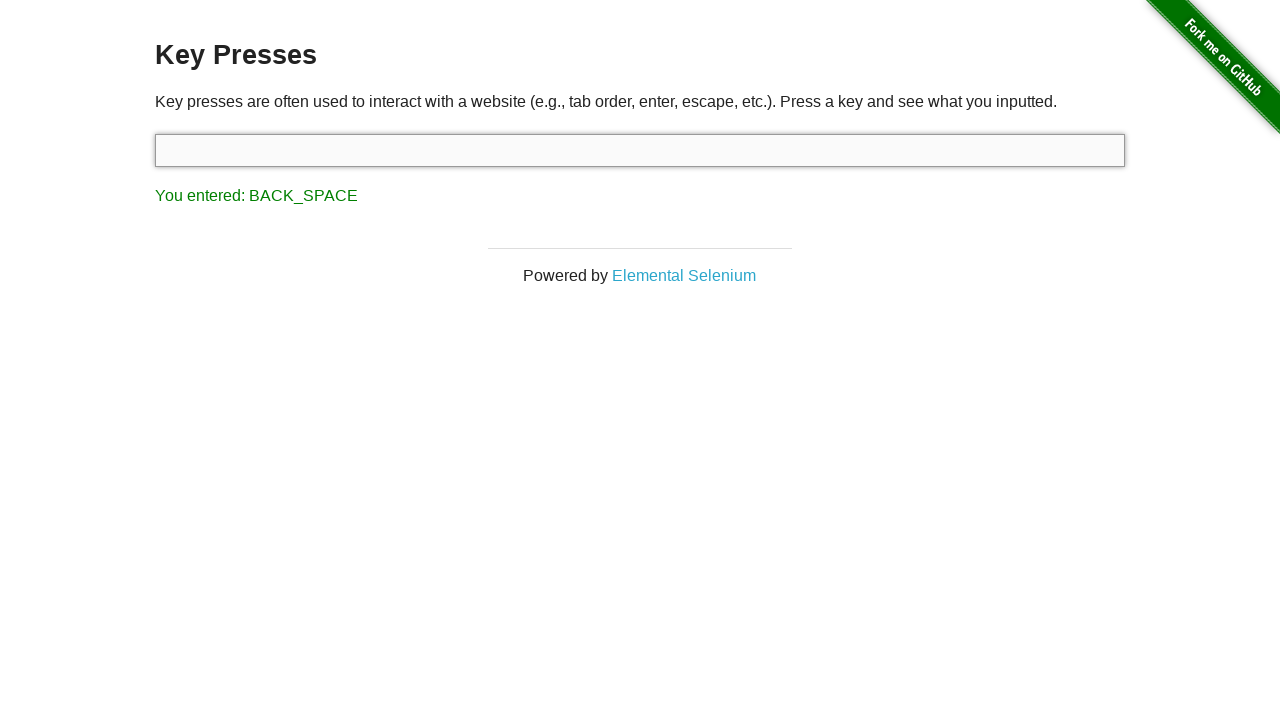